Tests alert functionality by entering a name in a text field, clicking an alert button, verifying the alert contains the name, and accepting the alert

Starting URL: https://rahulshettyacademy.com/AutomationPractice/

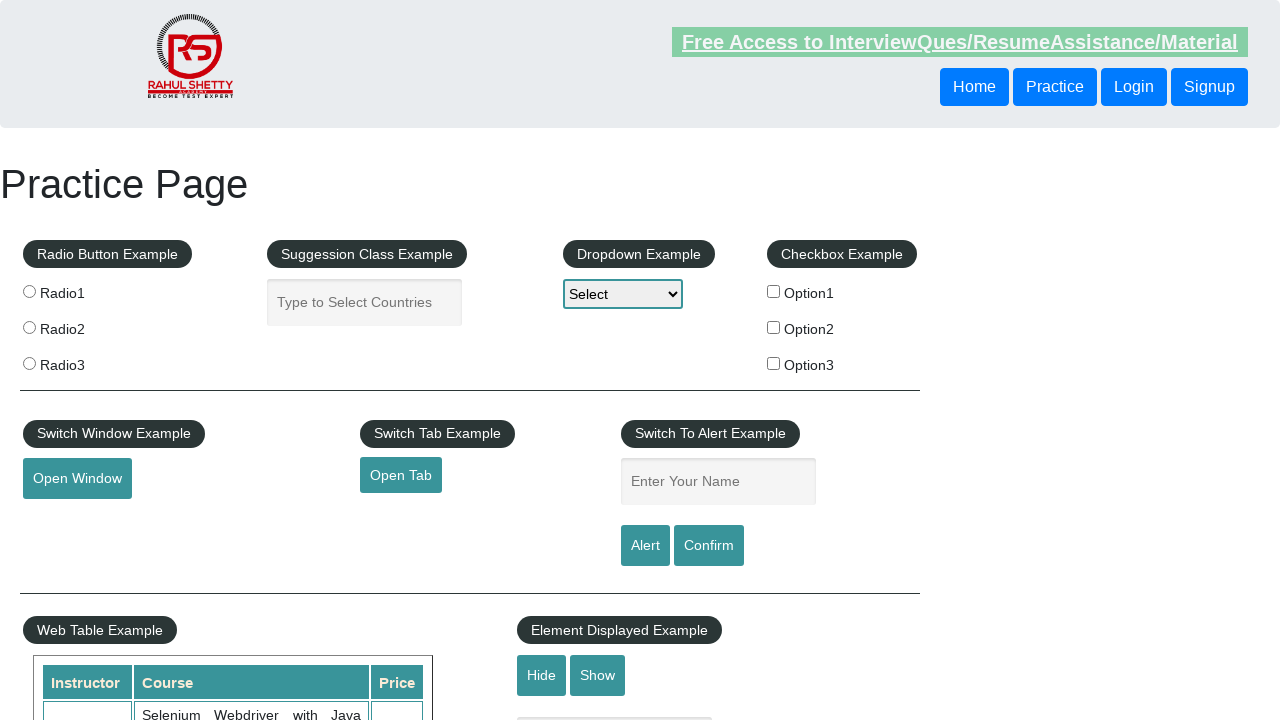

Filled name field with 'Marcus' on #name
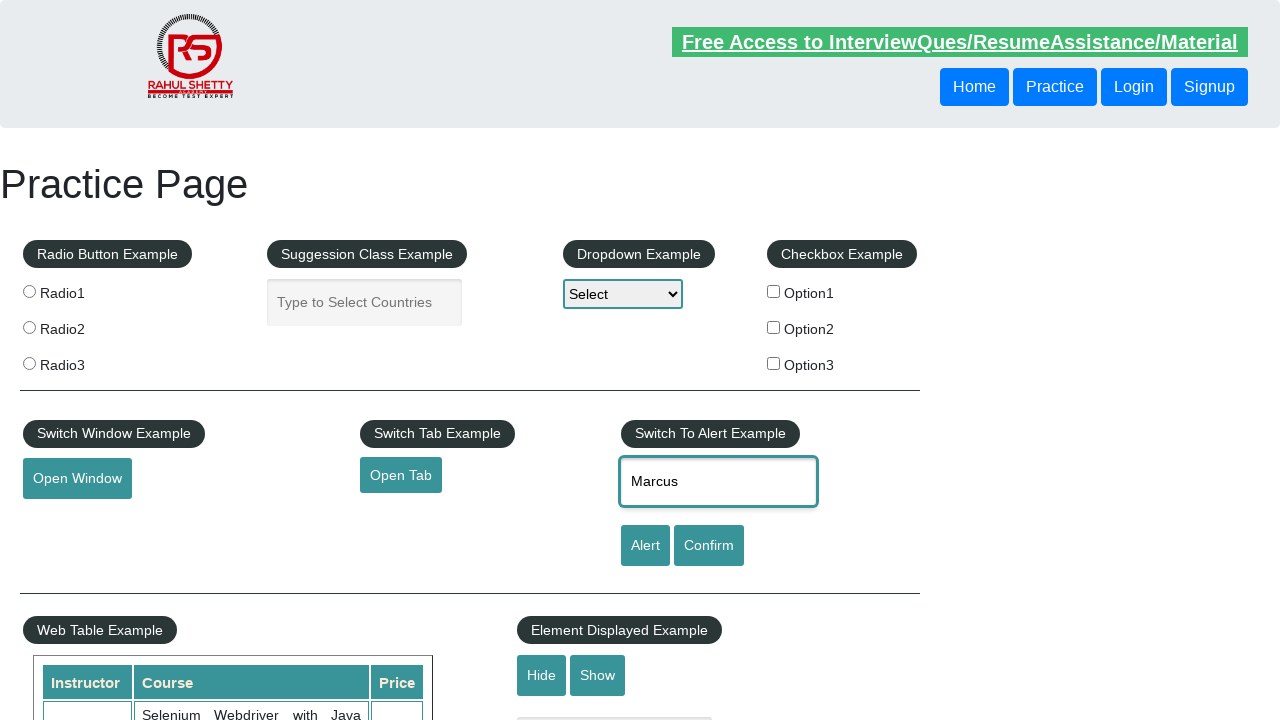

Clicked alert button to trigger alert dialog at (645, 546) on #alertbtn
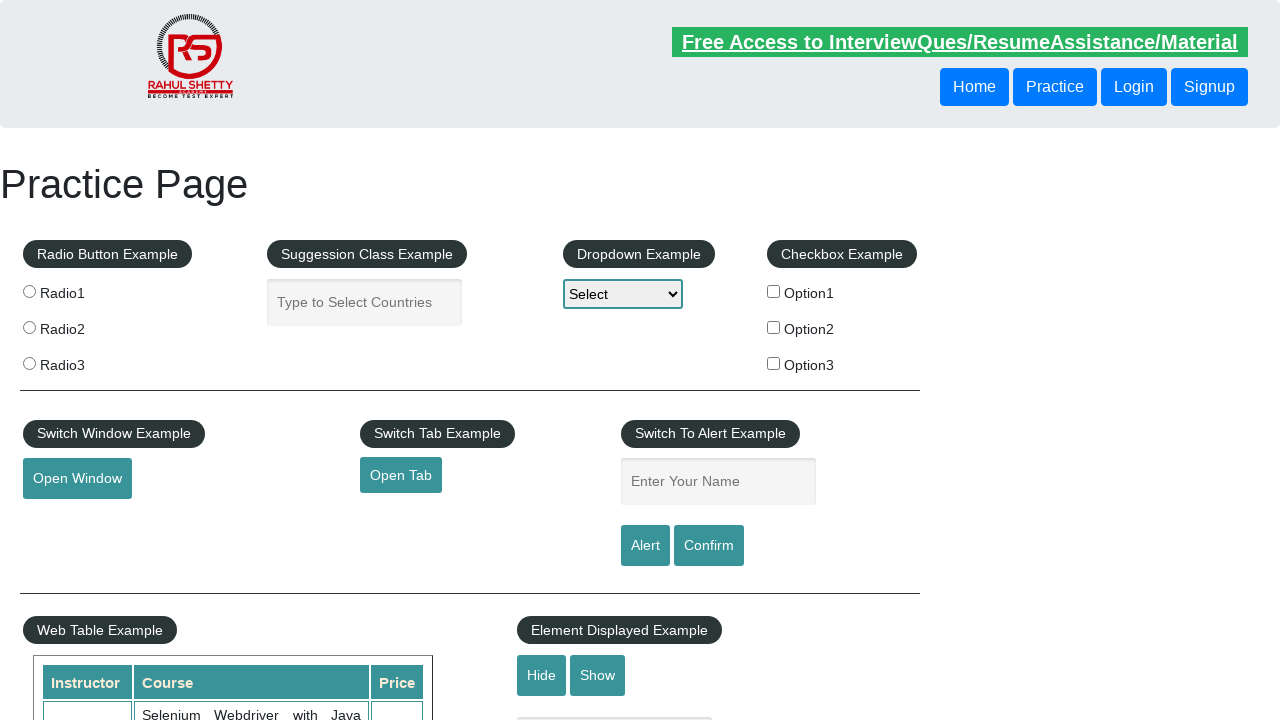

Set up dialog handler to accept alert
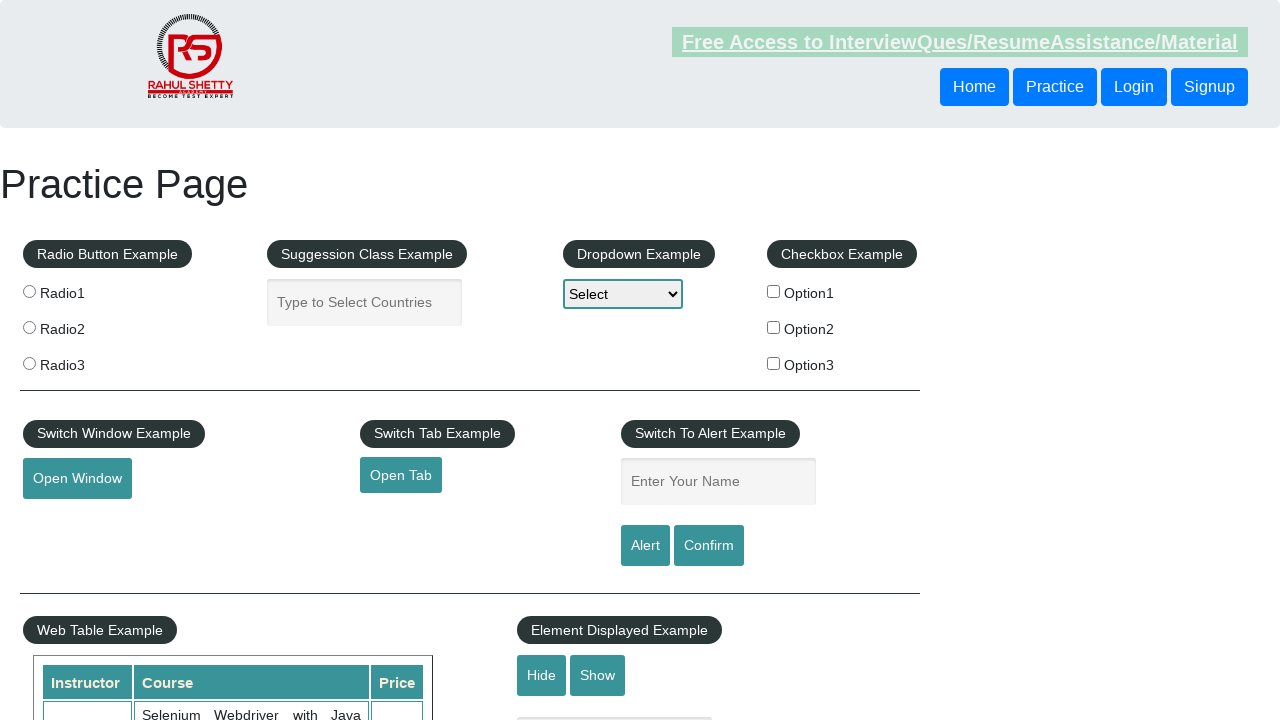

Clicked alert button again with verification handler at (645, 546) on #alertbtn
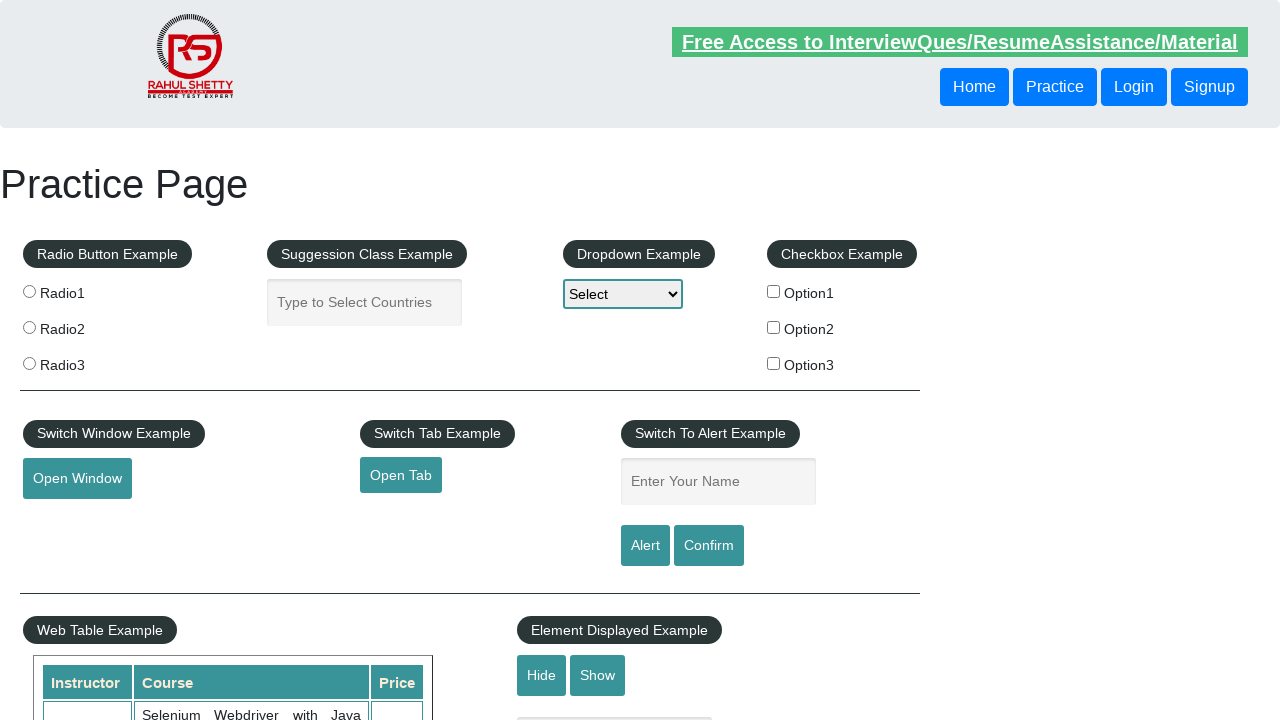

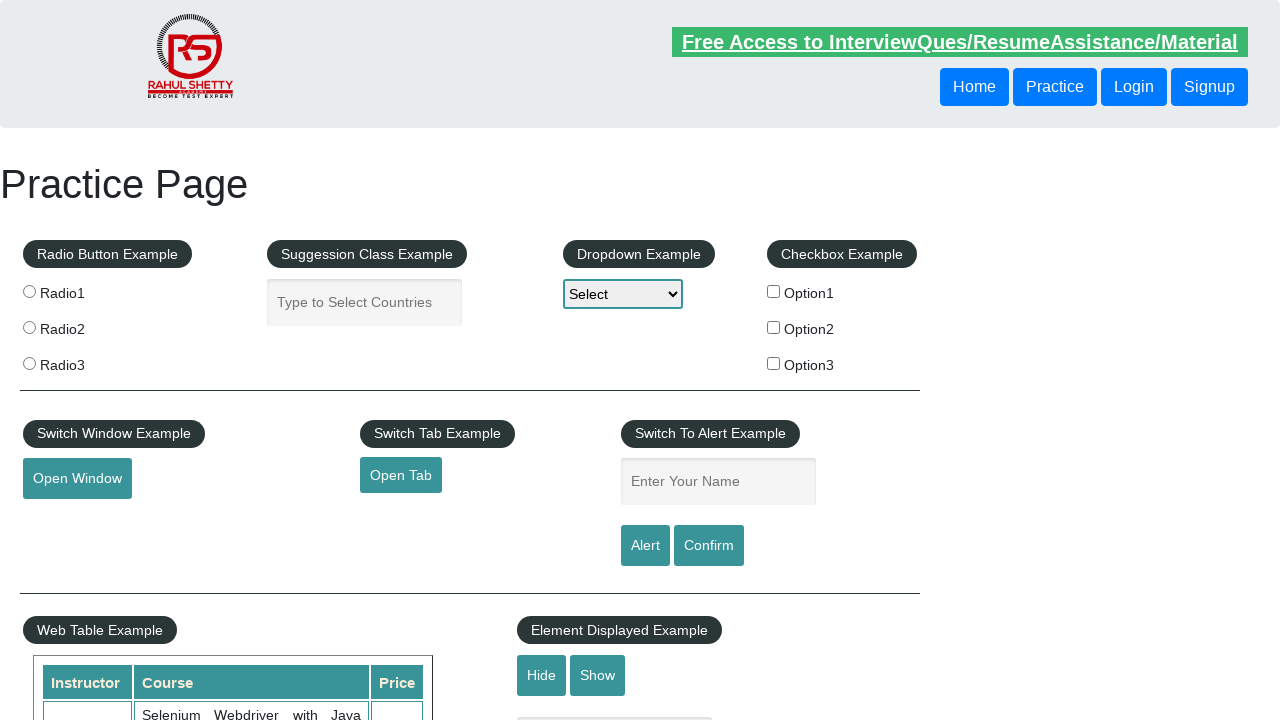